Tests the user registration form by filling out all required fields (name, address, contact info, SSN, username, password) and submitting the registration form on ParaBank.

Starting URL: https://parabank.parasoft.com/parabank/register.htm

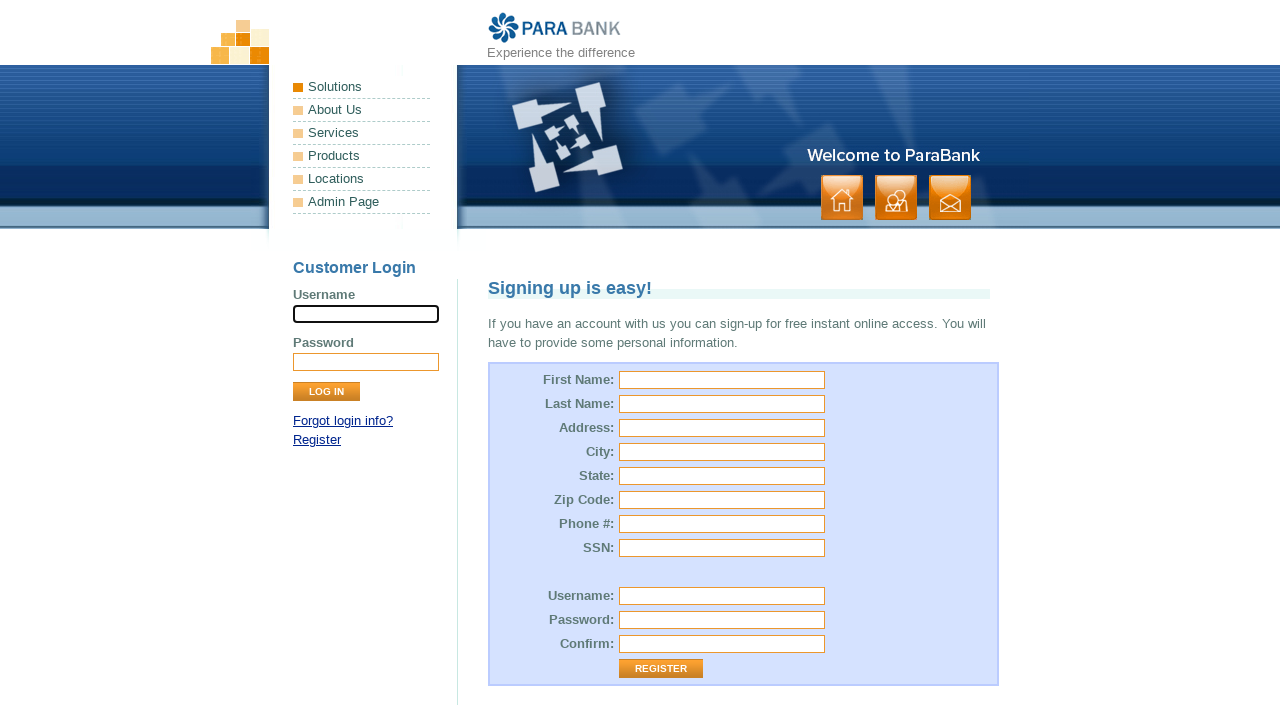

Filled first name field with 'Marcus' on input[name="customer.firstName"]
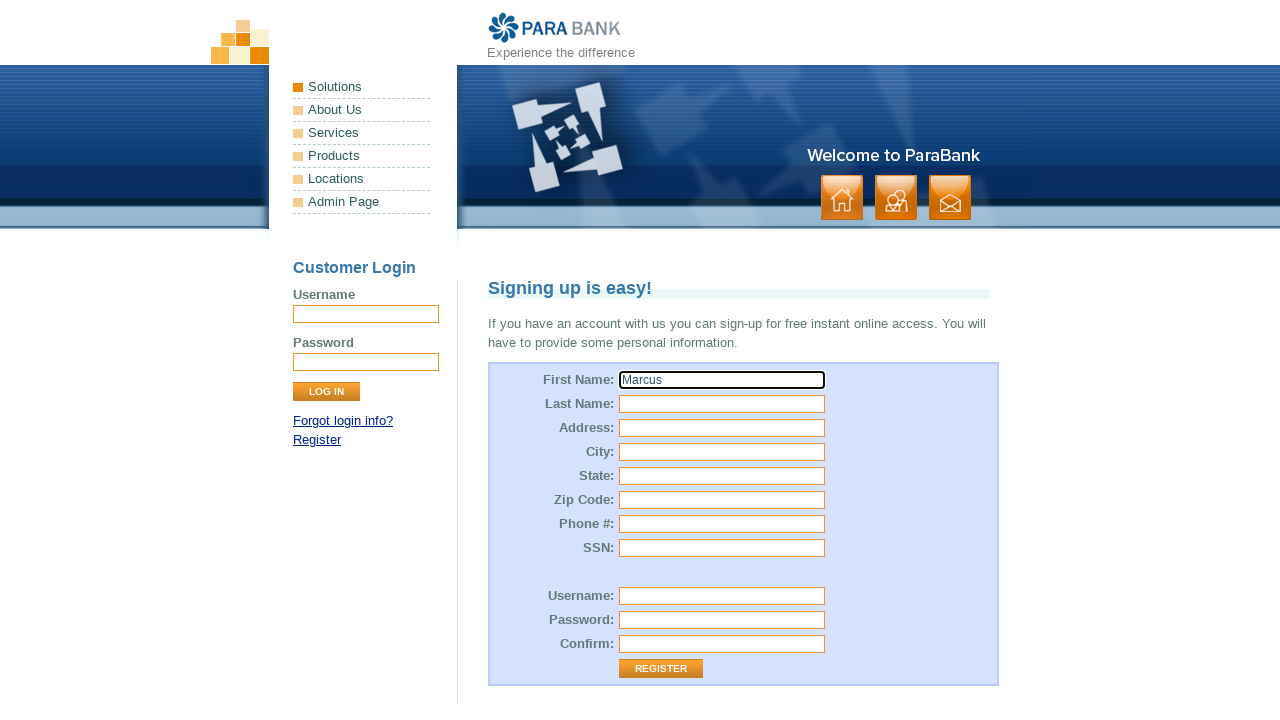

Filled last name field with 'Thompson' on input[name="customer.lastName"]
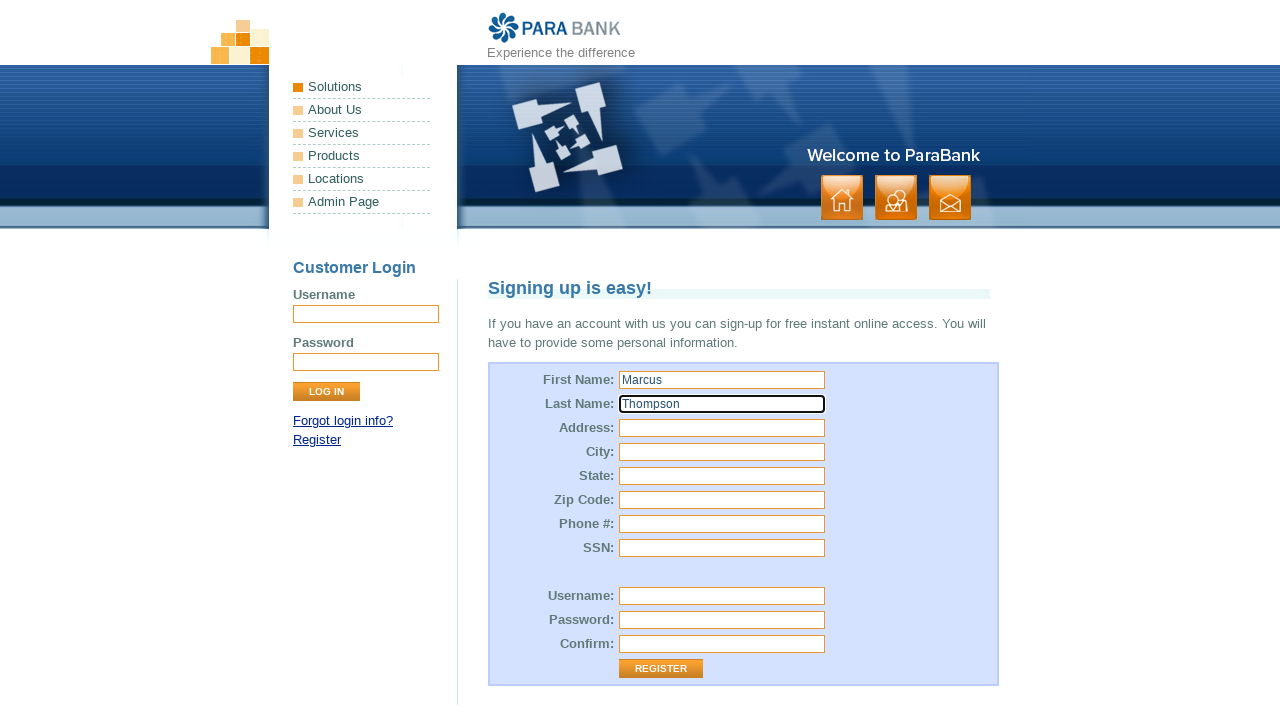

Filled street address field with '456 Oak Avenue' on input[name="customer.address.street"]
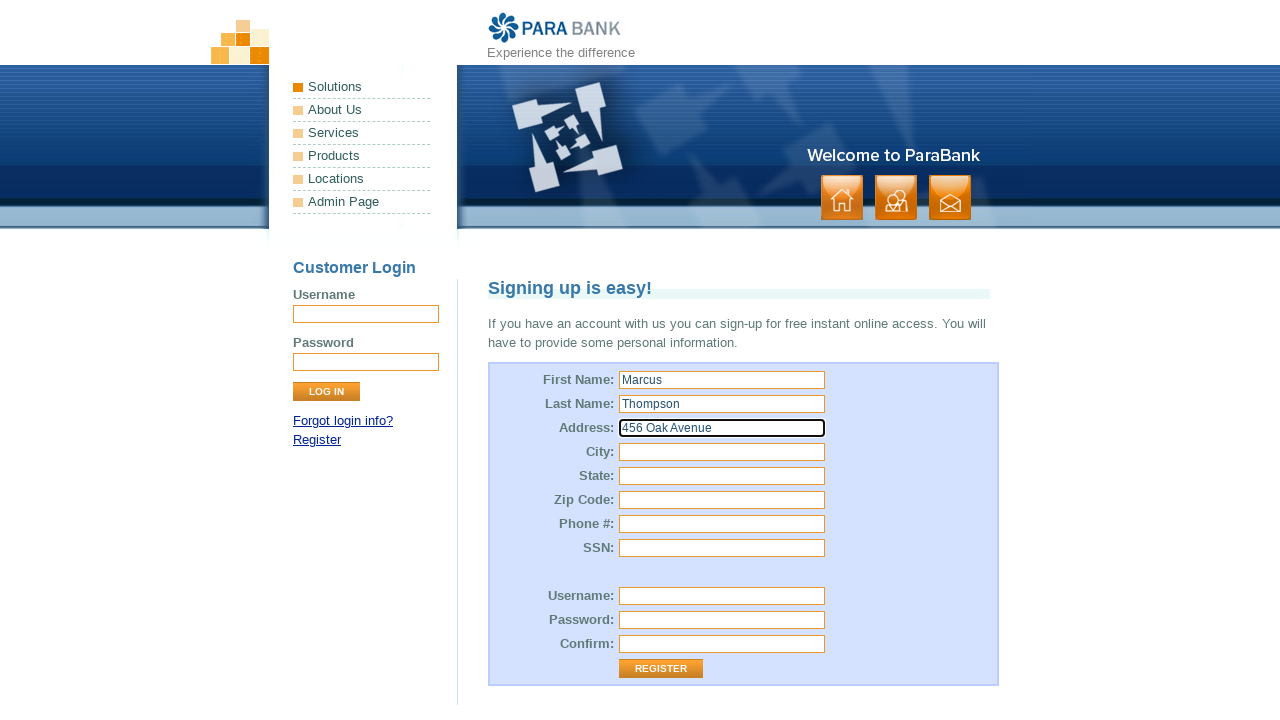

Filled city field with 'Springfield' on input[name="customer.address.city"]
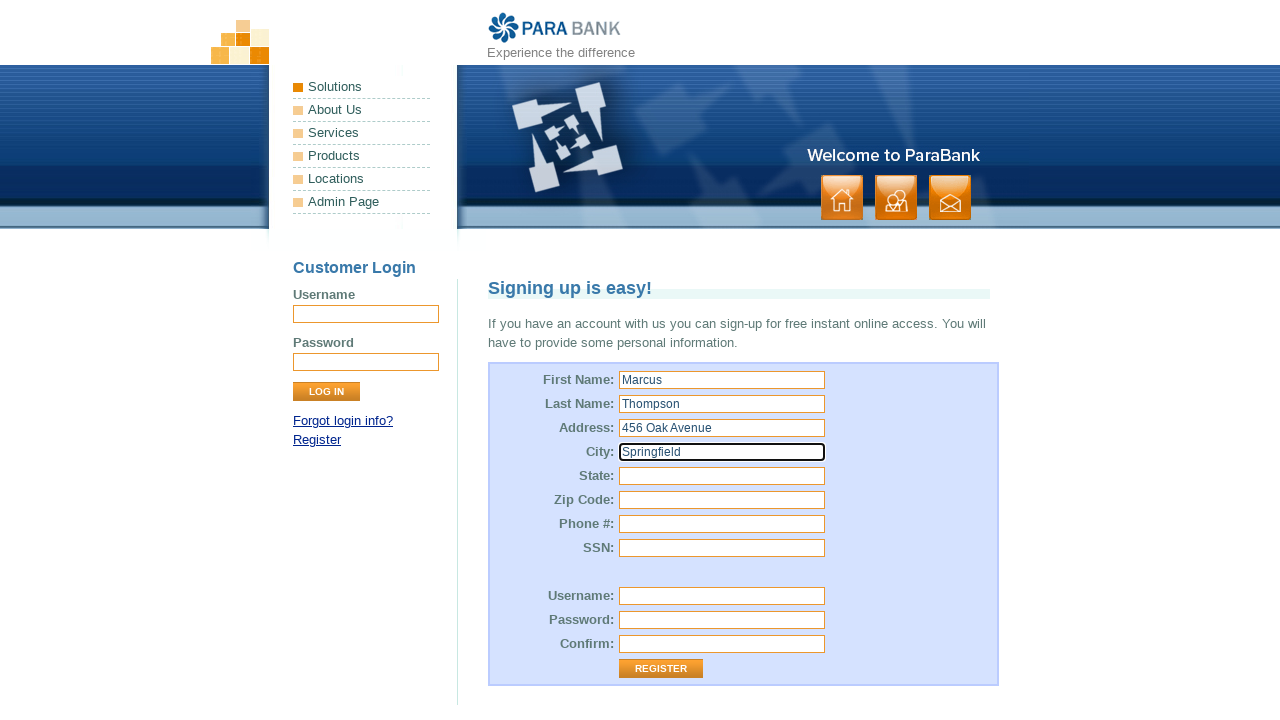

Filled state field with 'NY' on input[name="customer.address.state"]
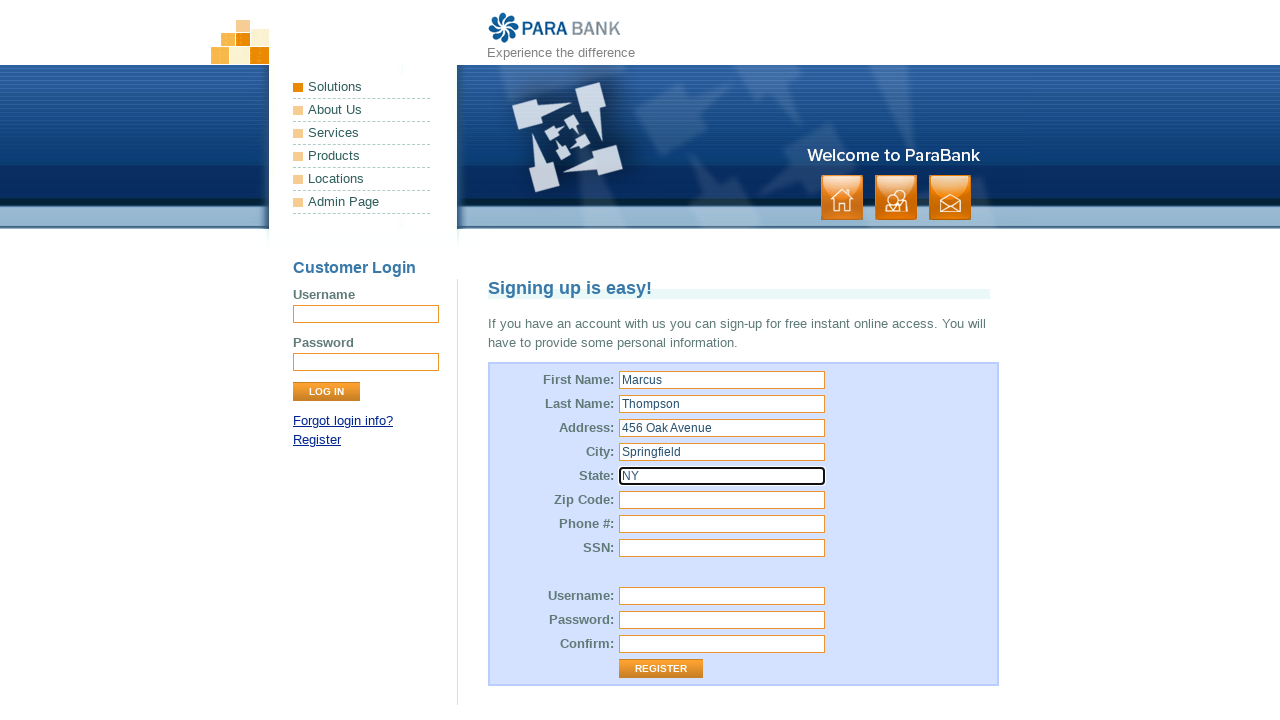

Filled zip code field with '54321' on input[name="customer.address.zipCode"]
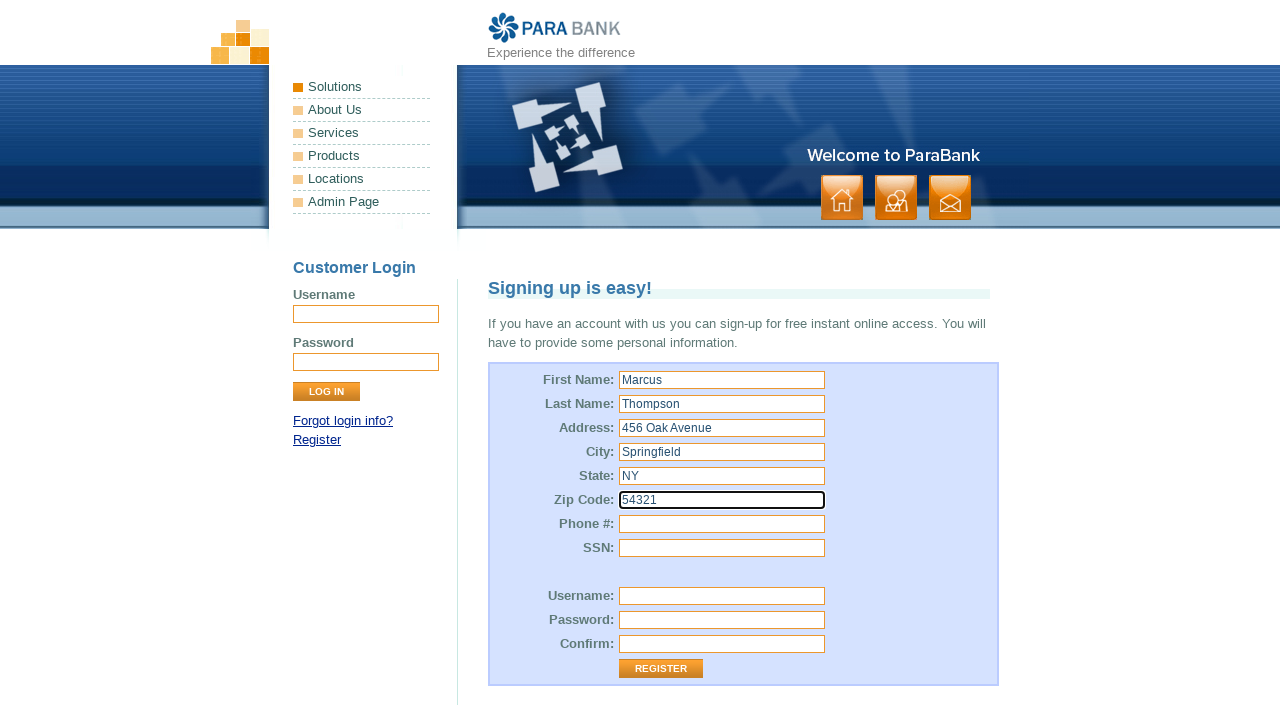

Filled phone number field with '555-123-4567' on input[name="customer.phoneNumber"]
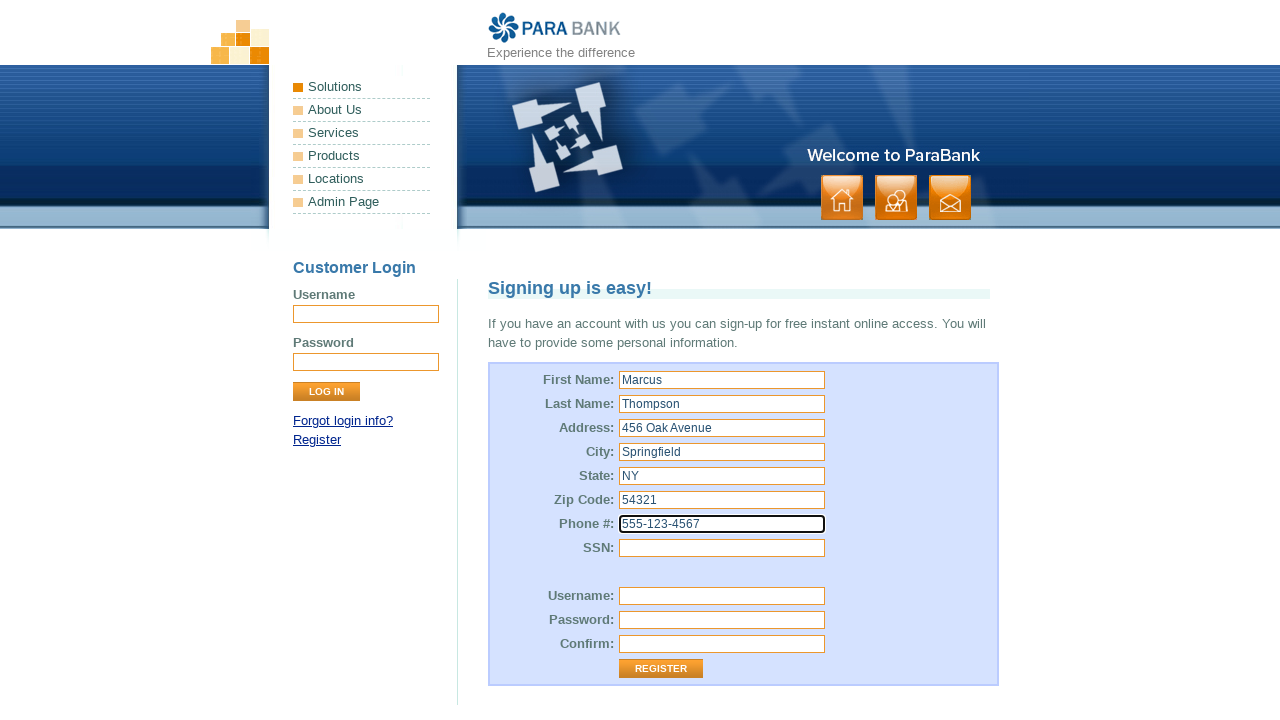

Filled SSN field with '987-65-4321' on input[name="customer.ssn"]
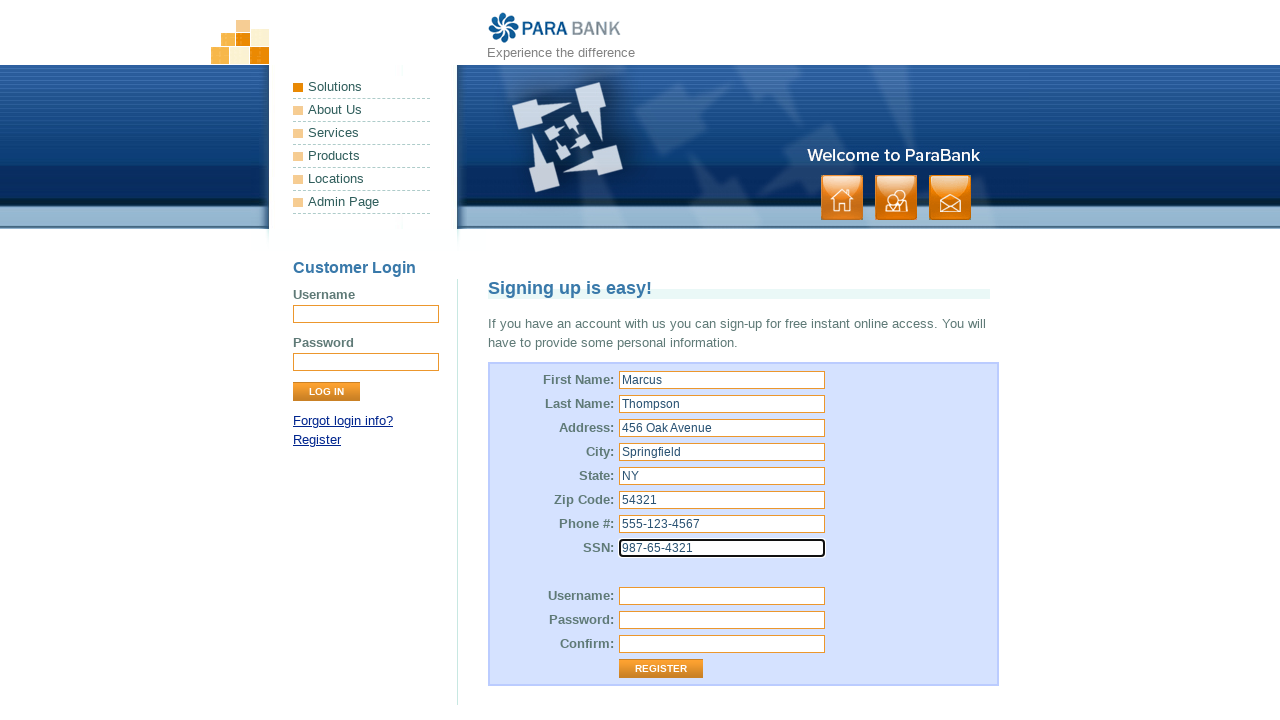

Filled username field with 'newuser7842' on input[name="customer.username"]
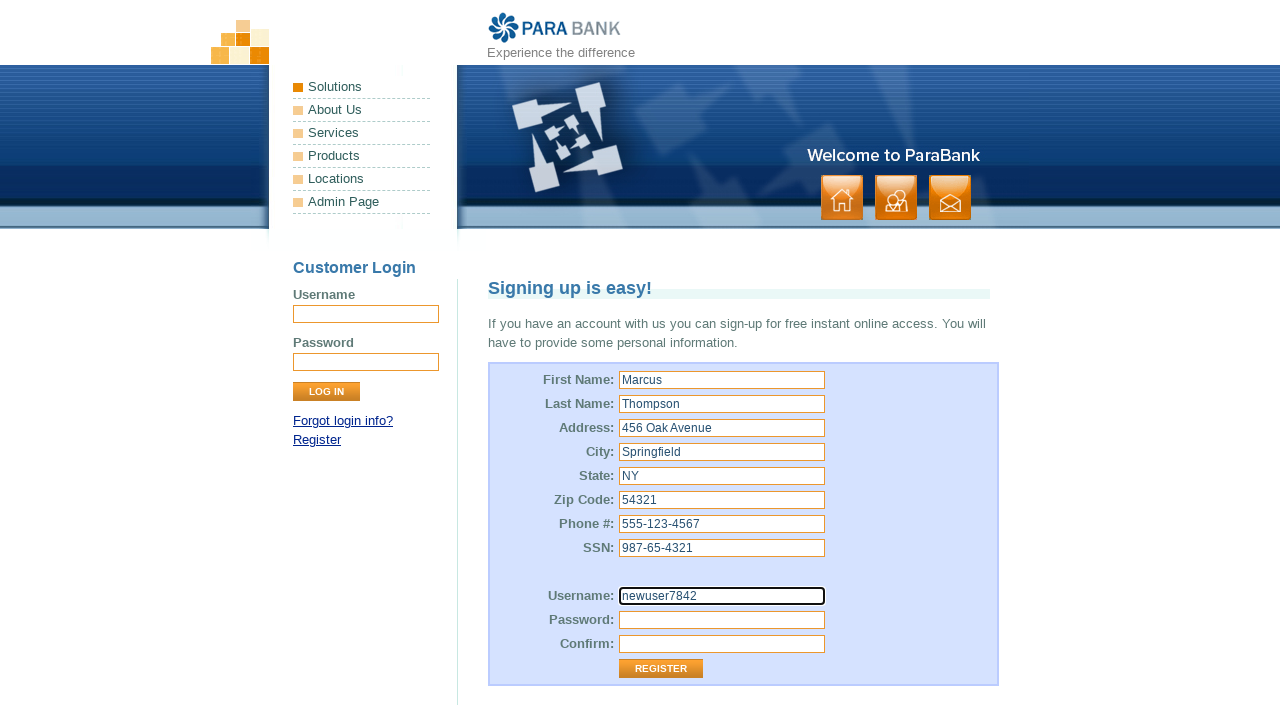

Filled password field with 'SecurePass456!' on input[name="customer.password"]
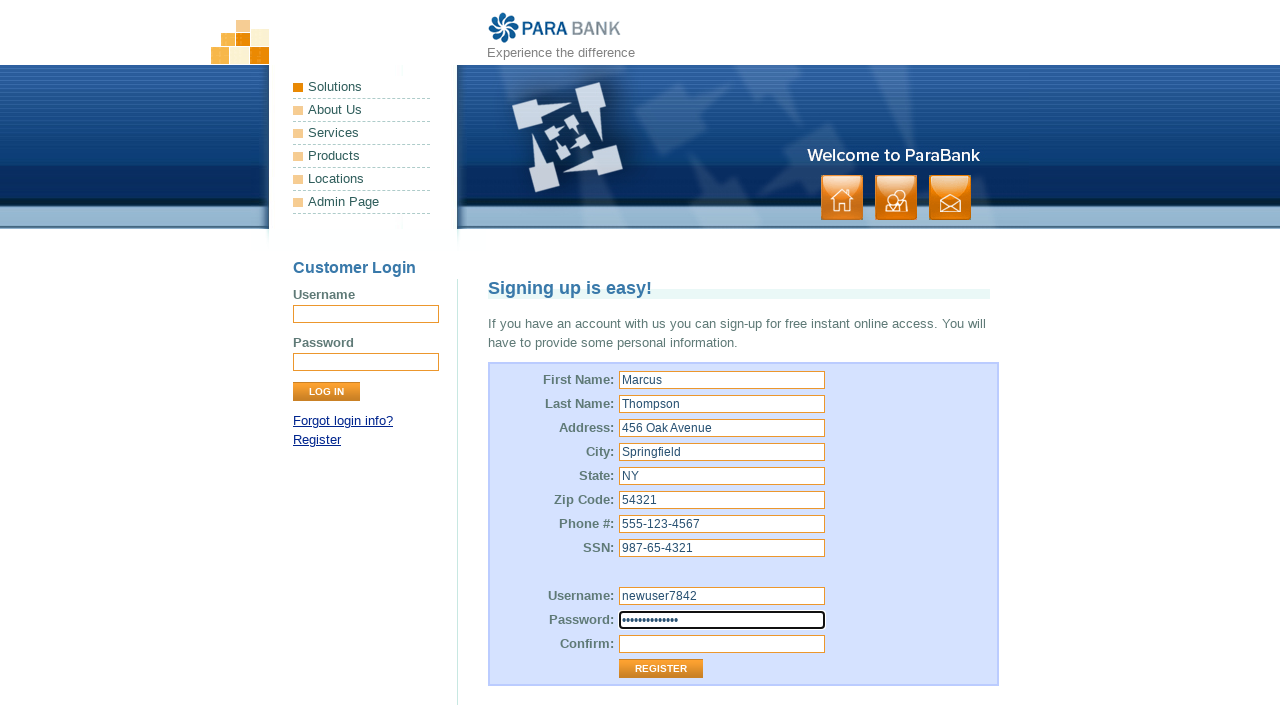

Filled repeated password field with 'SecurePass456!' on input[name="repeatedPassword"]
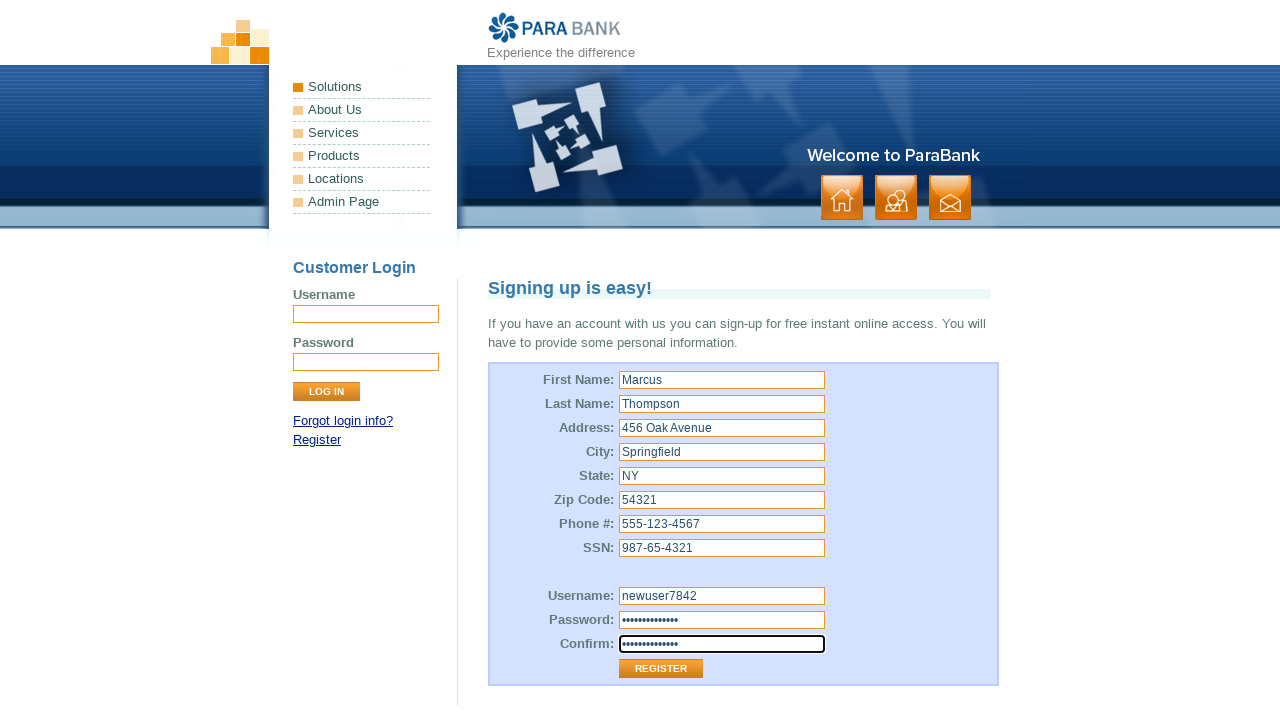

Clicked Register button to submit the registration form at (661, 669) on input[value="Register"]
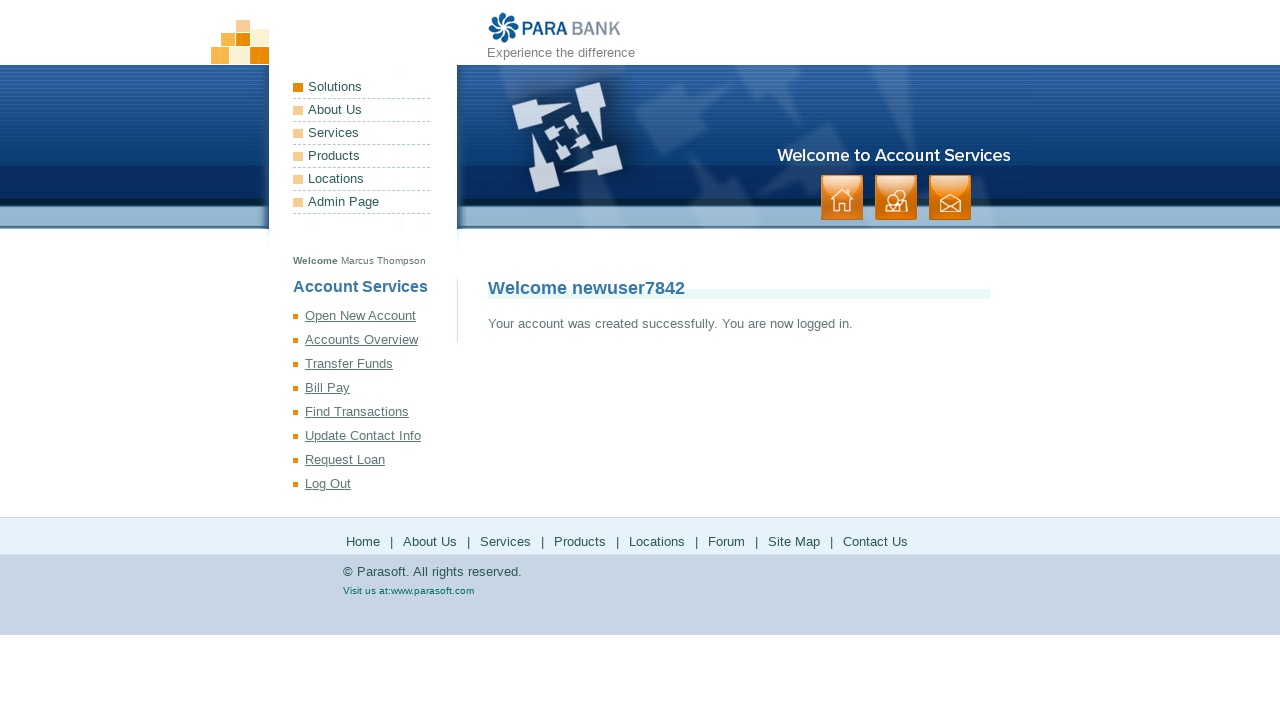

Registration success message appeared
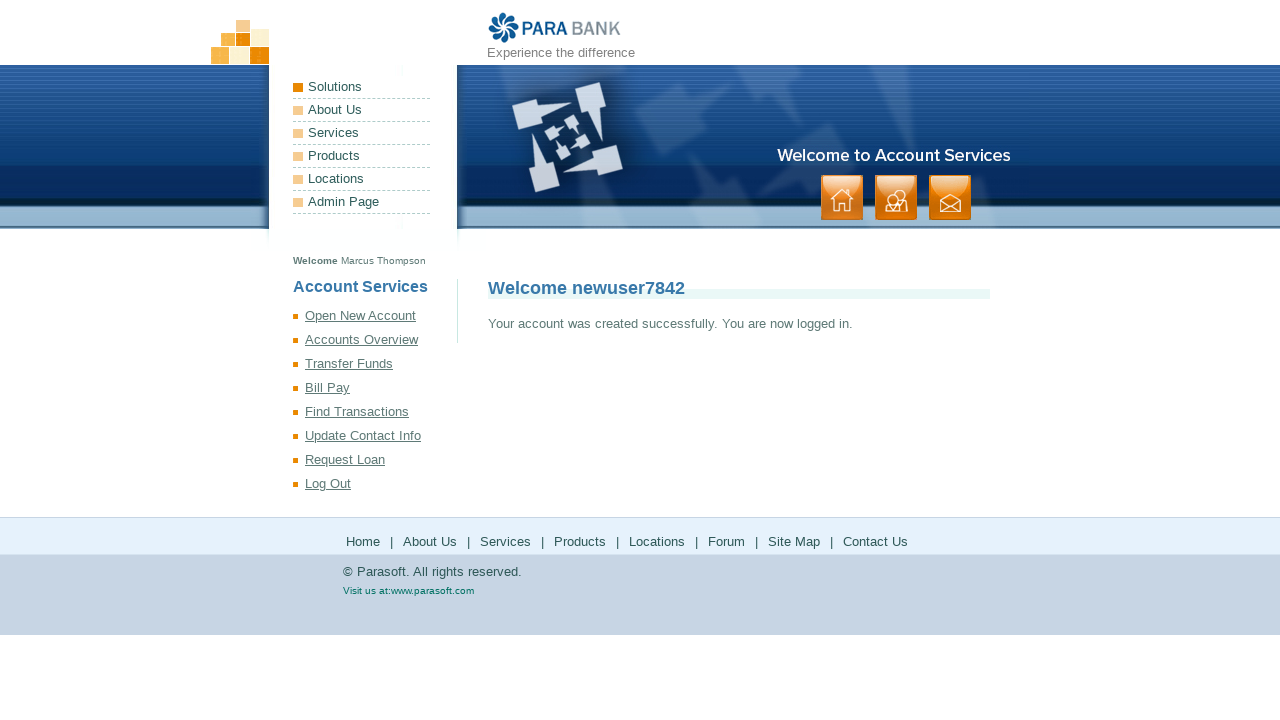

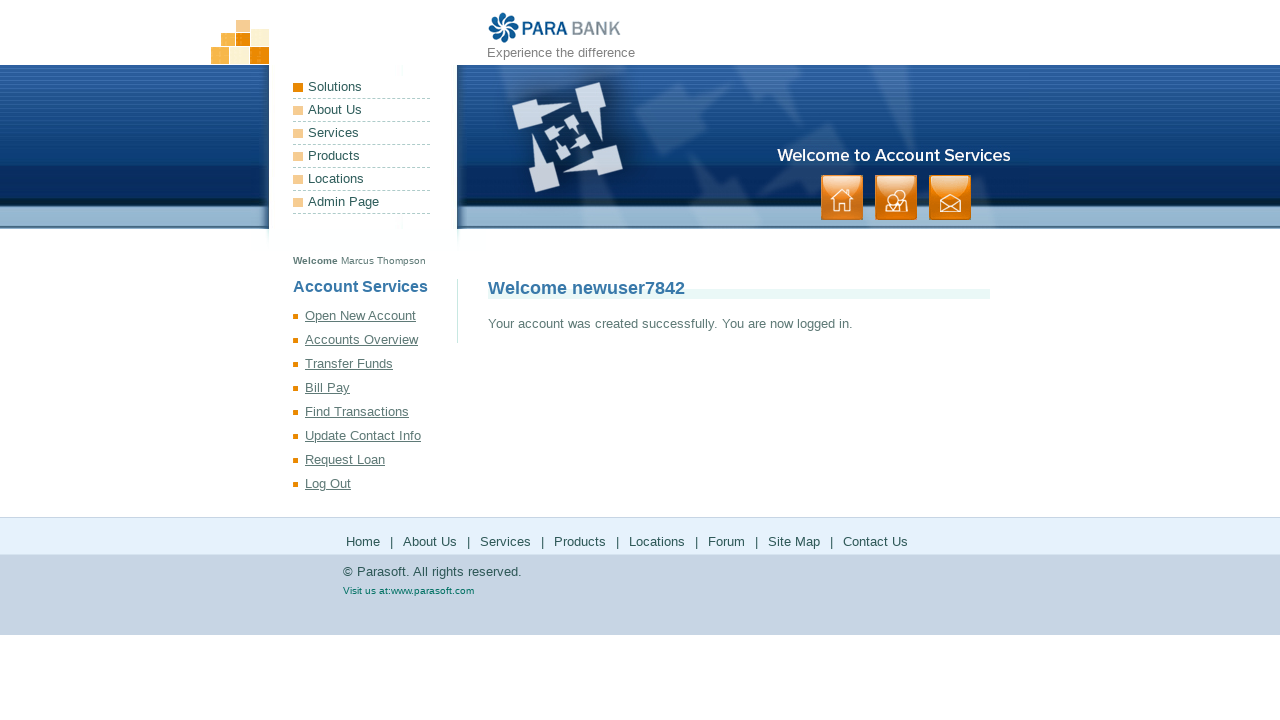